Navigates to Find a park page, types a letter in the park name search field, and verifies that matching park suggestions appear in the dropdown.

Starting URL: https://bcparks.ca/

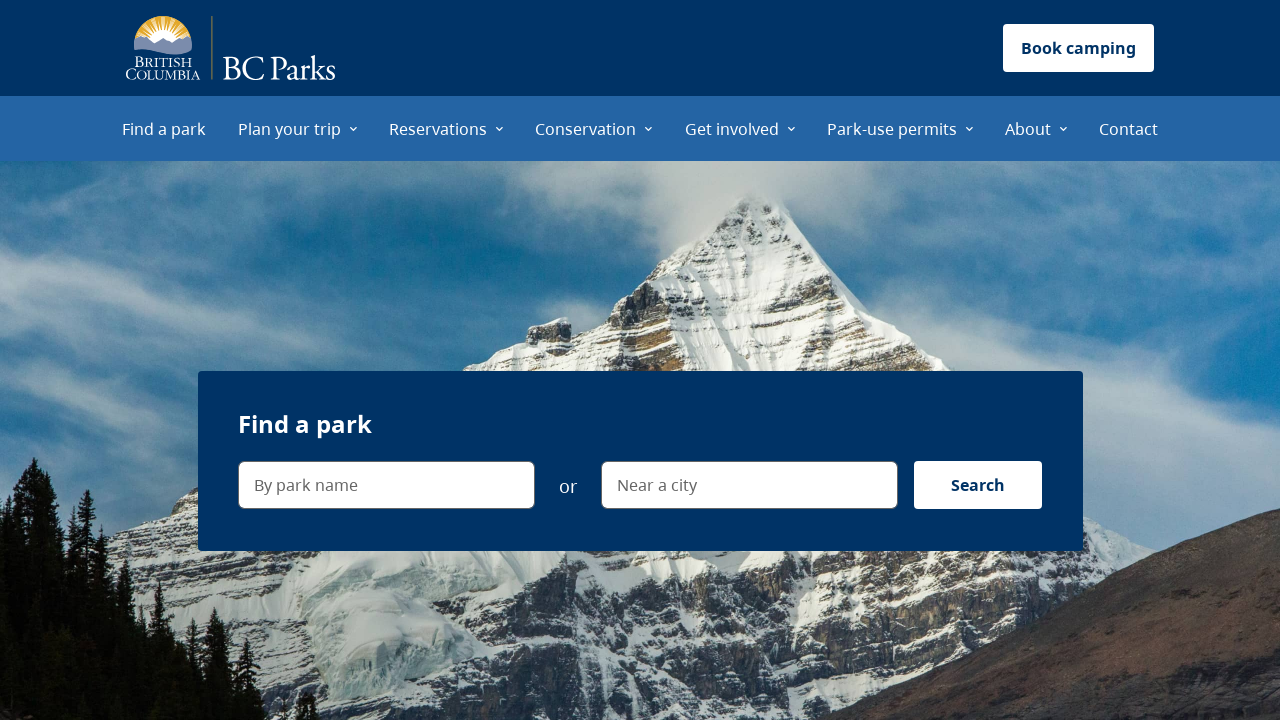

Clicked 'Find a park' menu item at (164, 128) on internal:role=menuitem[name="Find a park"i]
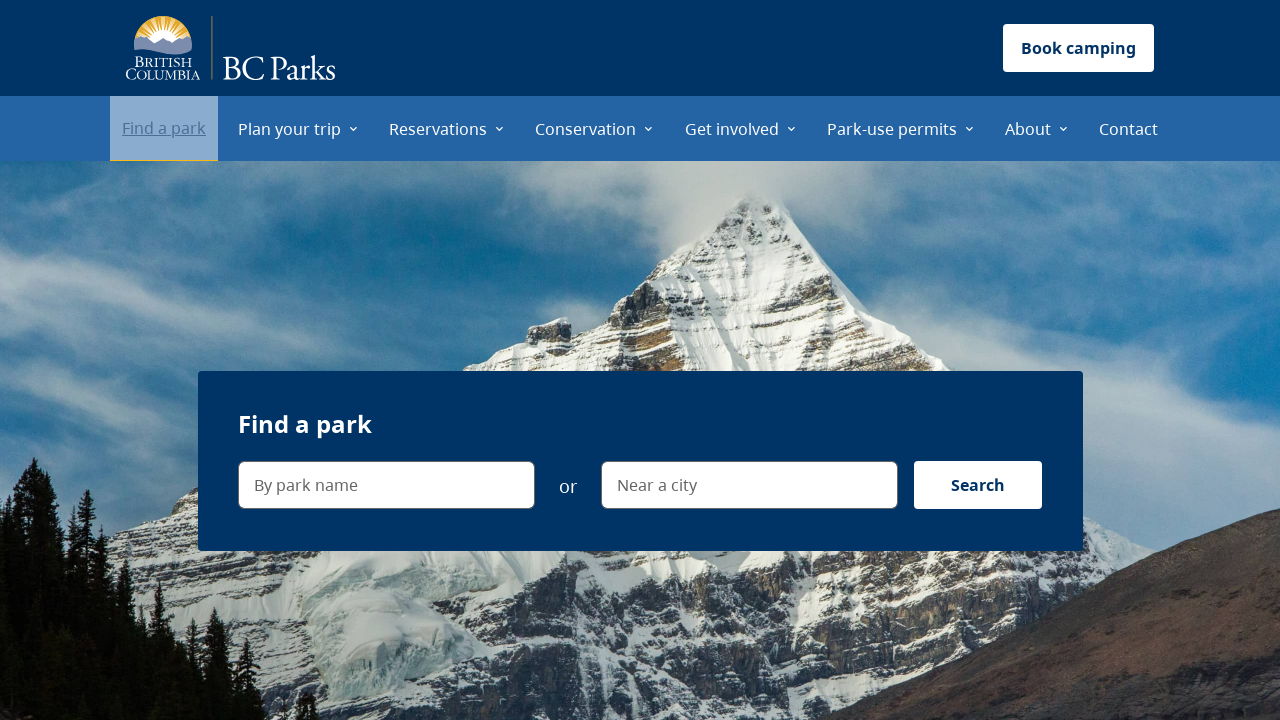

Waited for page to fully load (networkidle)
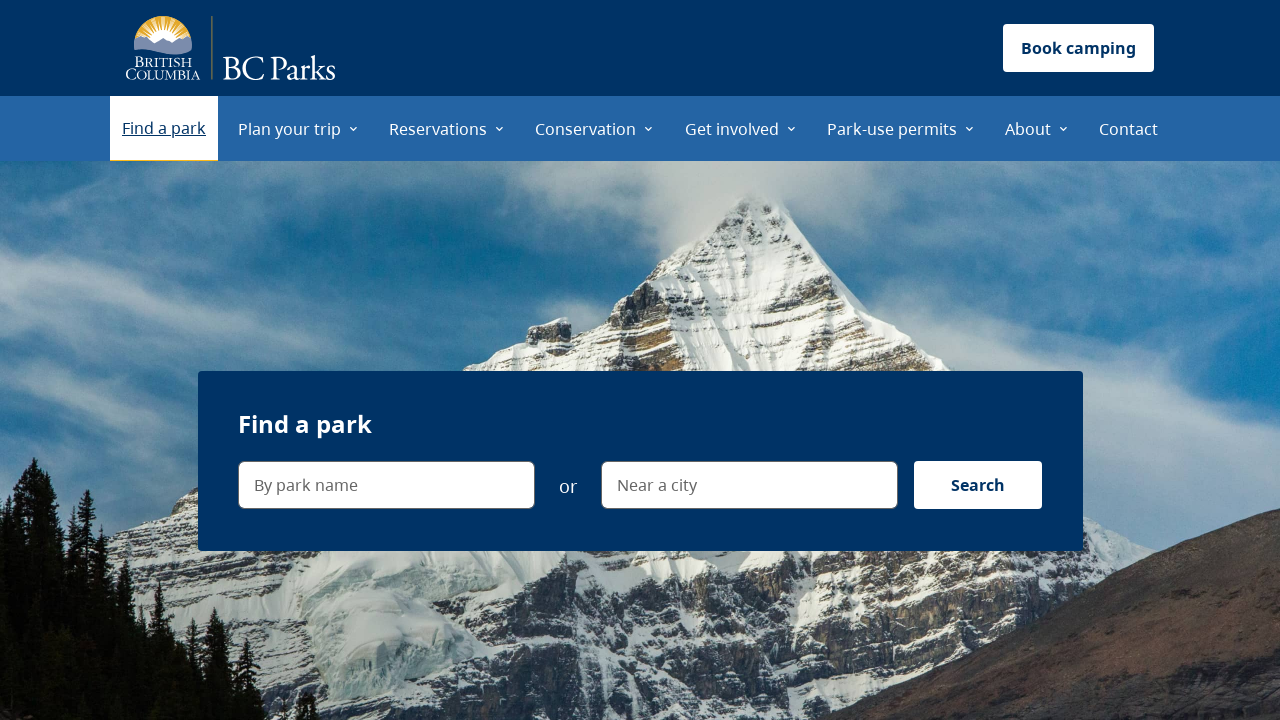

Verified navigation to Find a park page
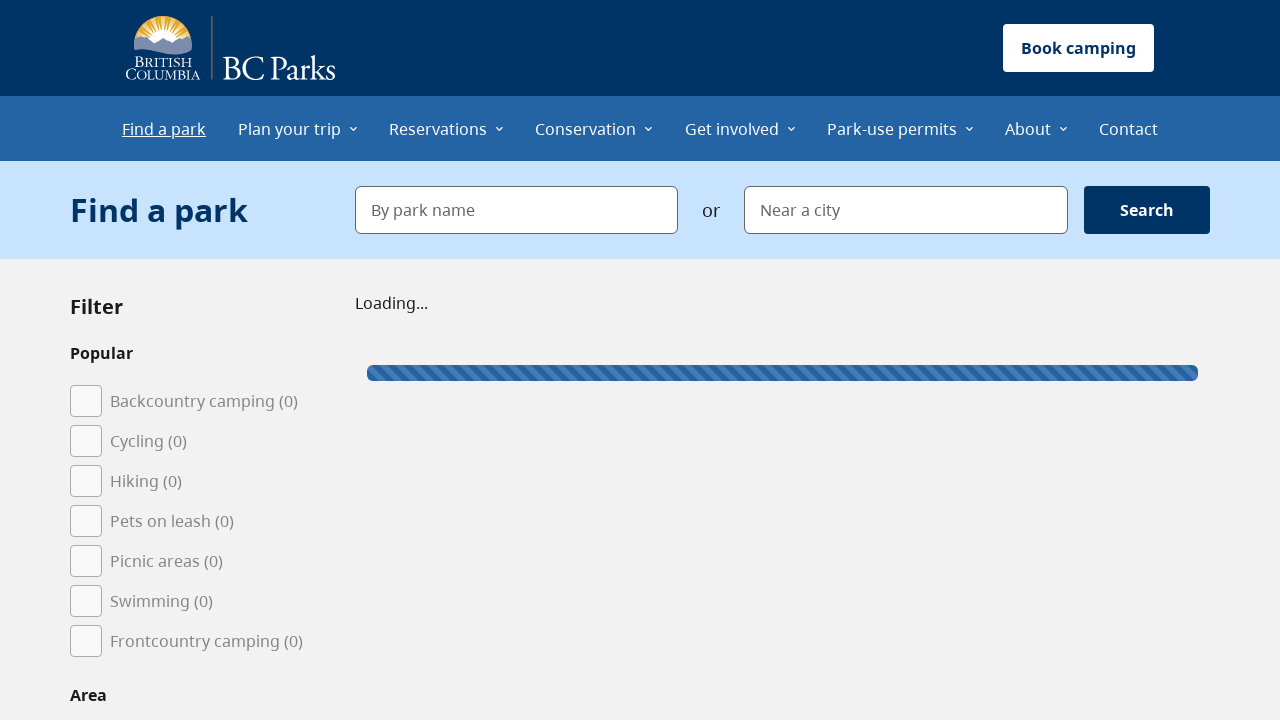

Typed 'J' in park name search field on internal:label="By park name"i
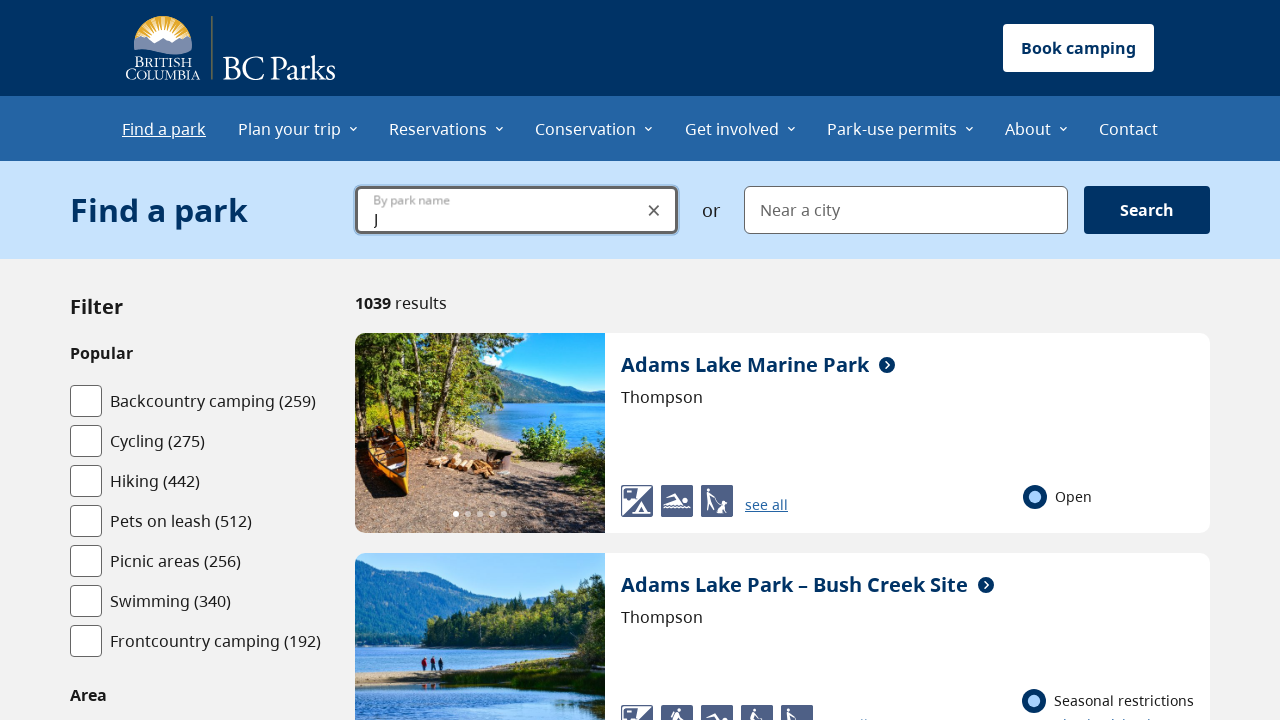

Verified suggestion dropdown is visible with matching park names
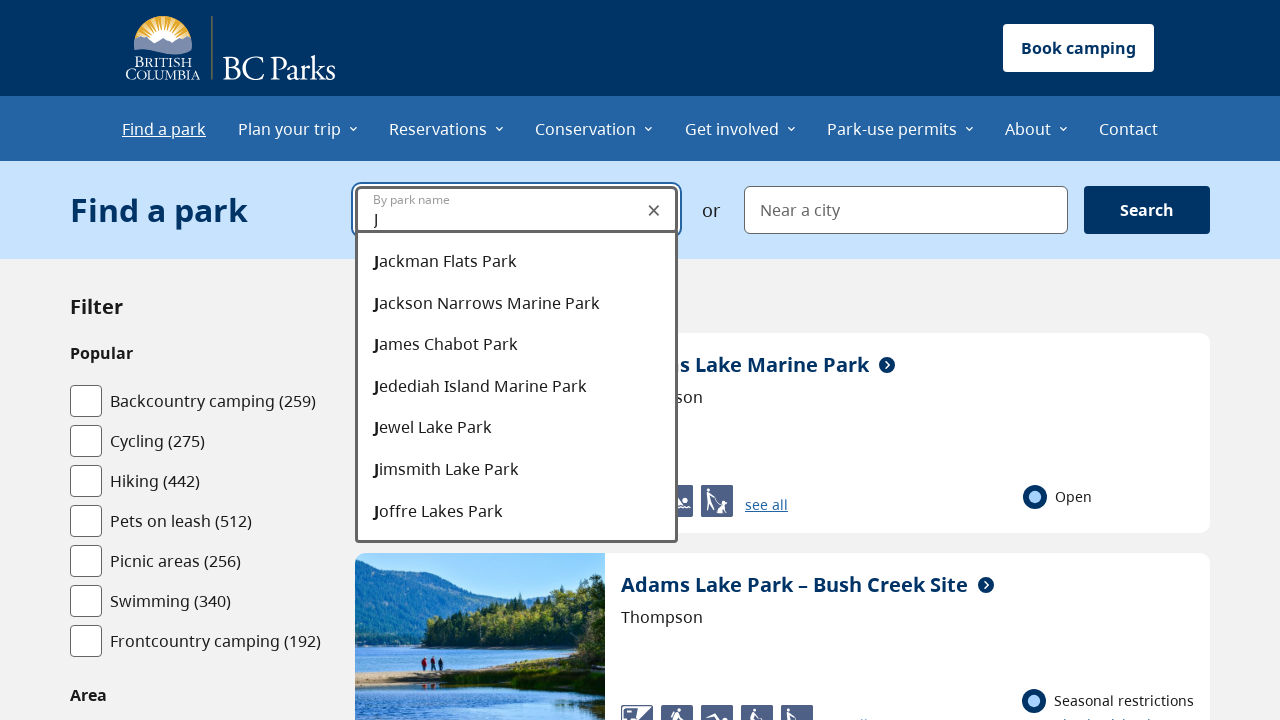

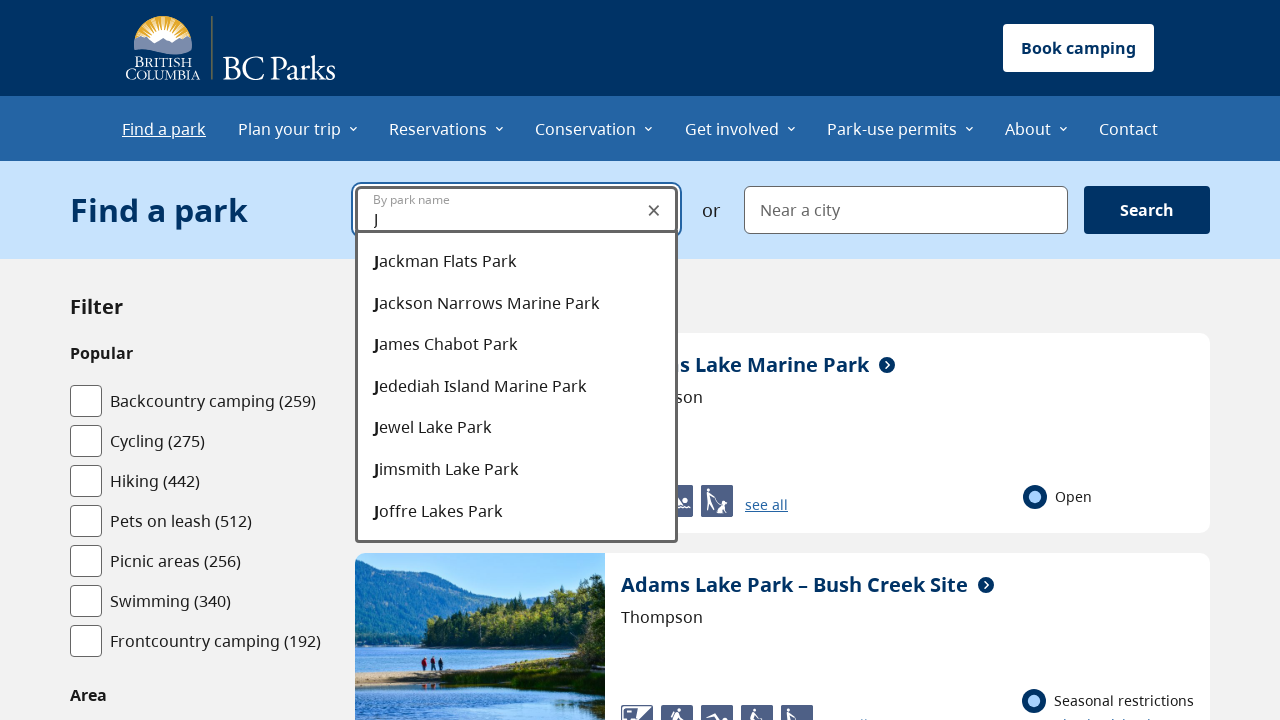